Adds all coffee items to cart, then tests that clicking the add button increases the amount and updates the total price correctly.

Starting URL: https://coffee-cart.app/

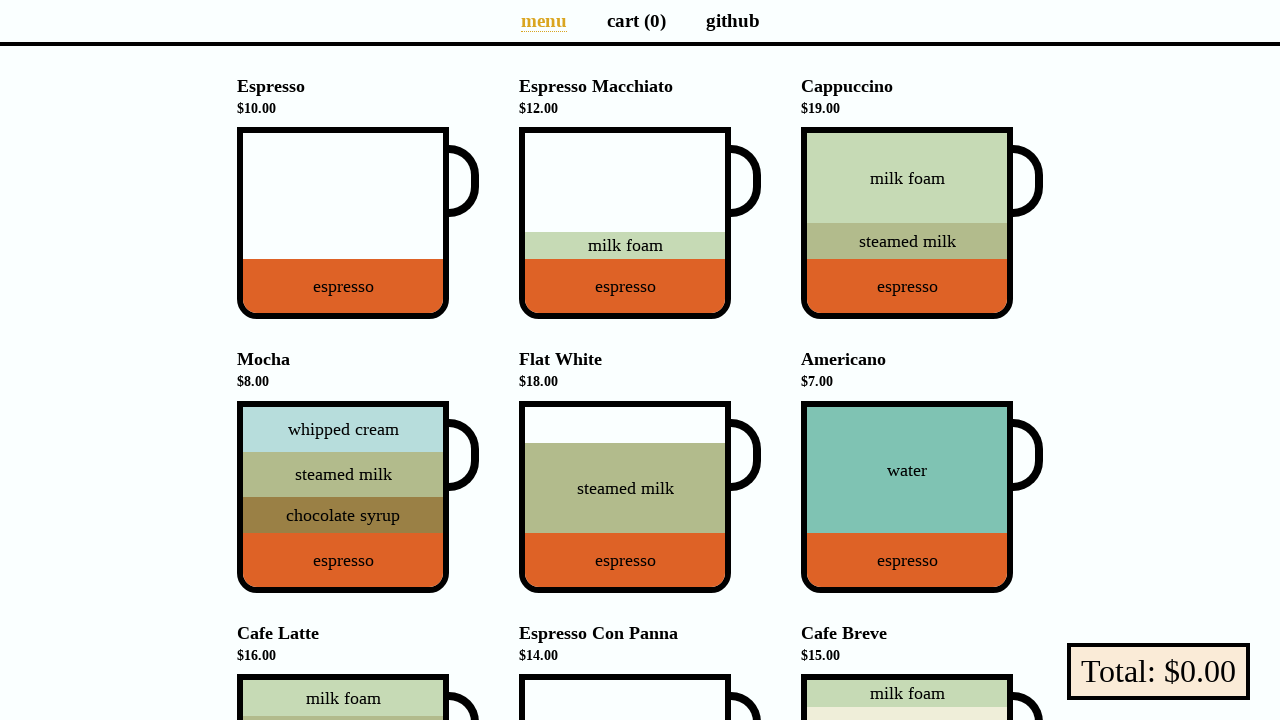

Located all coffee cup elements on the page
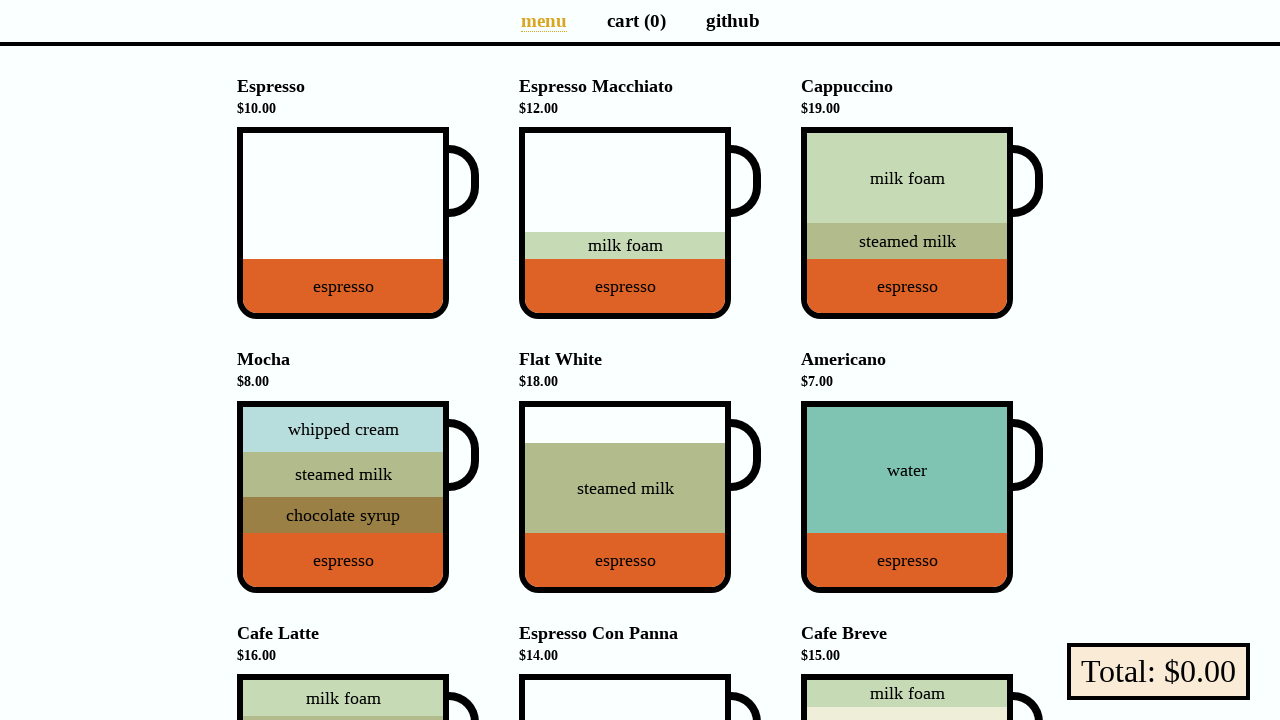

Found 9 coffee cups available
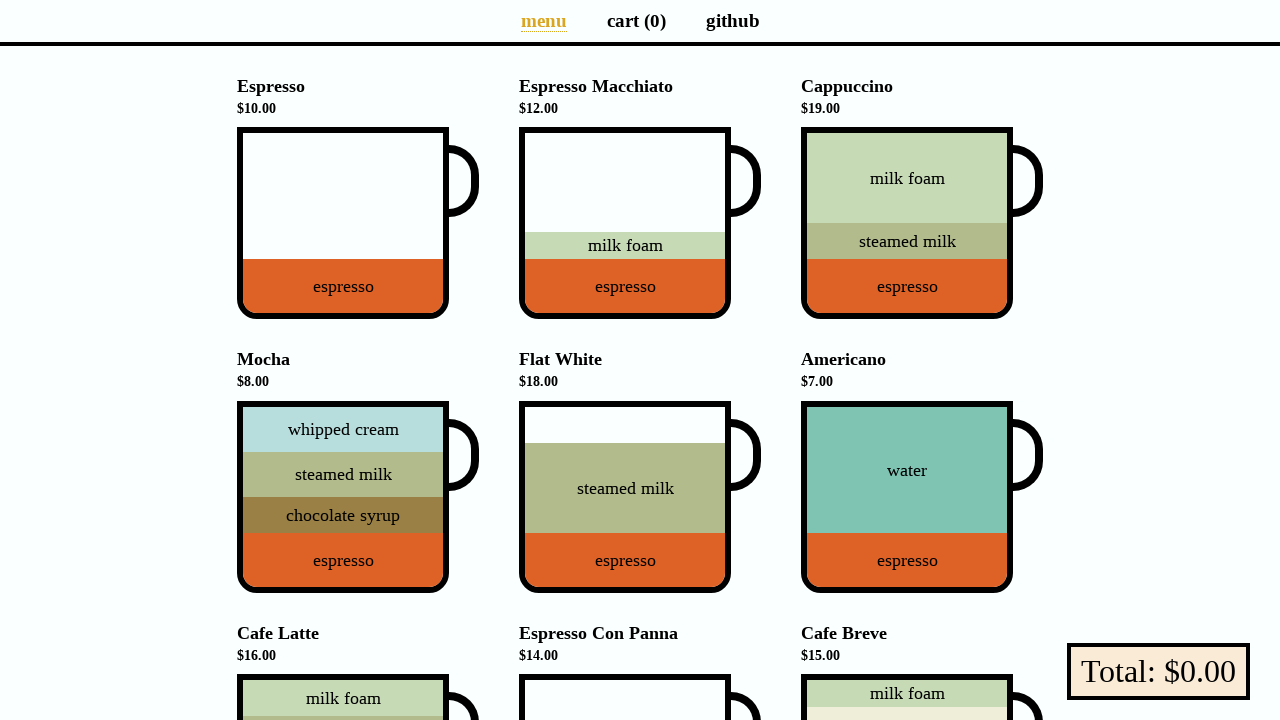

Clicked coffee cup 1 to add to cart at (358, 223) on li[data-v-a9662a08] div div.cup >> nth=0
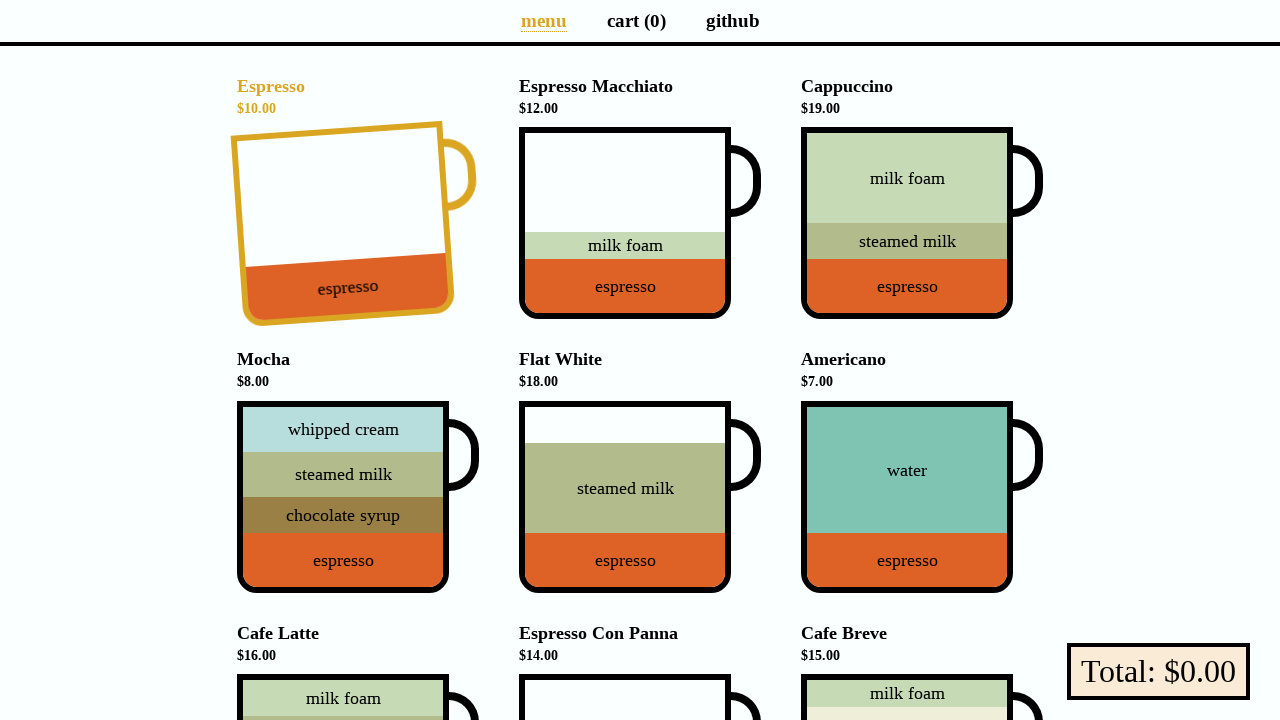

Clicked coffee cup 2 to add to cart at (640, 223) on li[data-v-a9662a08] div div.cup >> nth=1
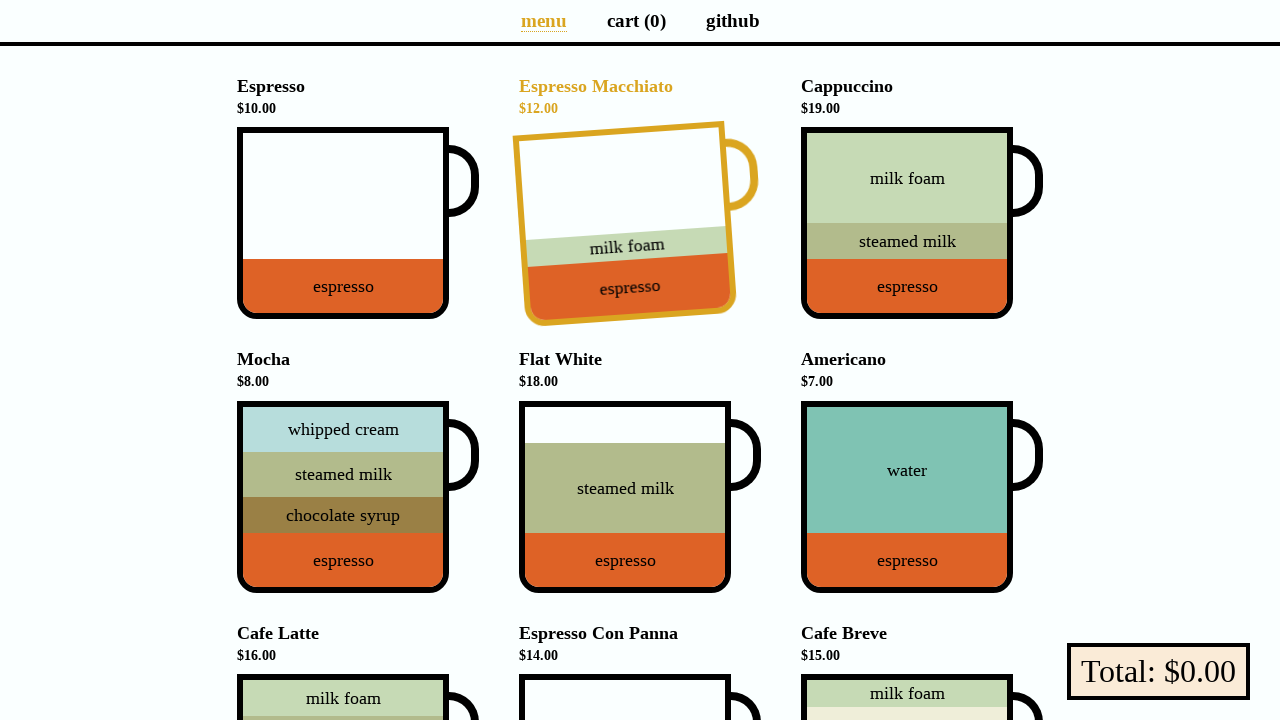

Clicked coffee cup 3 to add to cart at (922, 223) on li[data-v-a9662a08] div div.cup >> nth=2
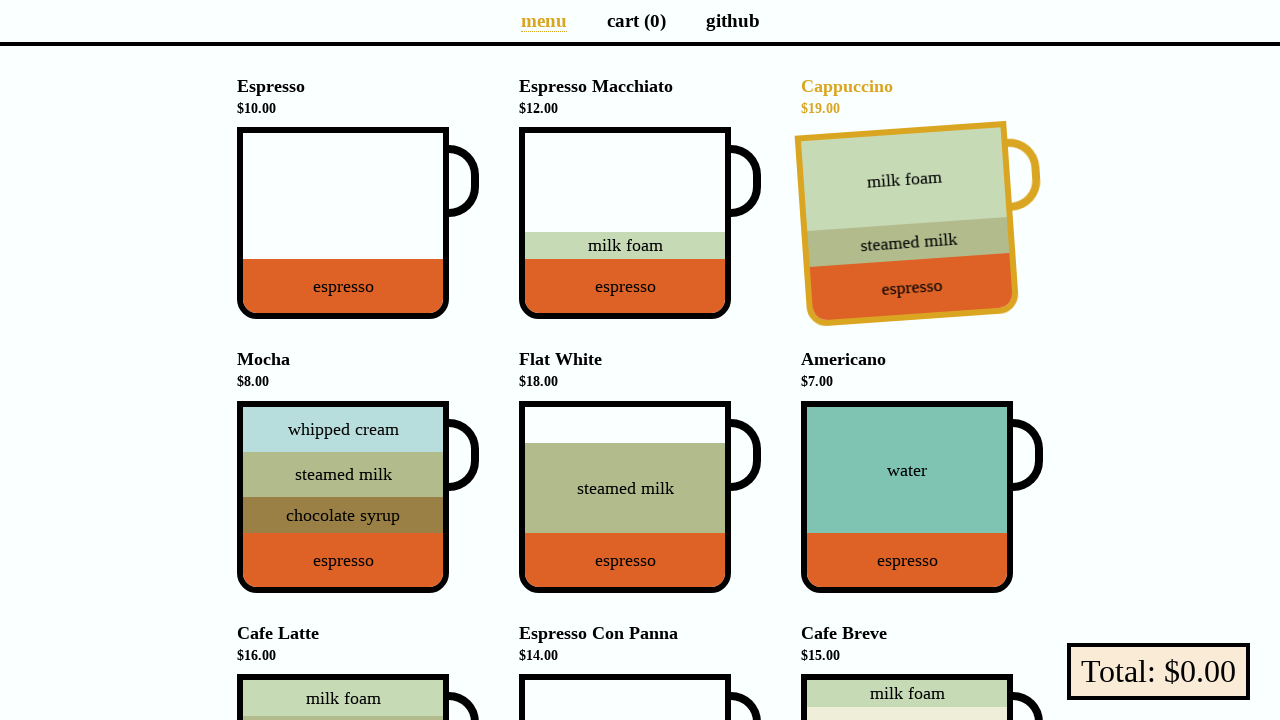

Clicked coffee cup 4 to add to cart at (358, 497) on li[data-v-a9662a08] div div.cup >> nth=3
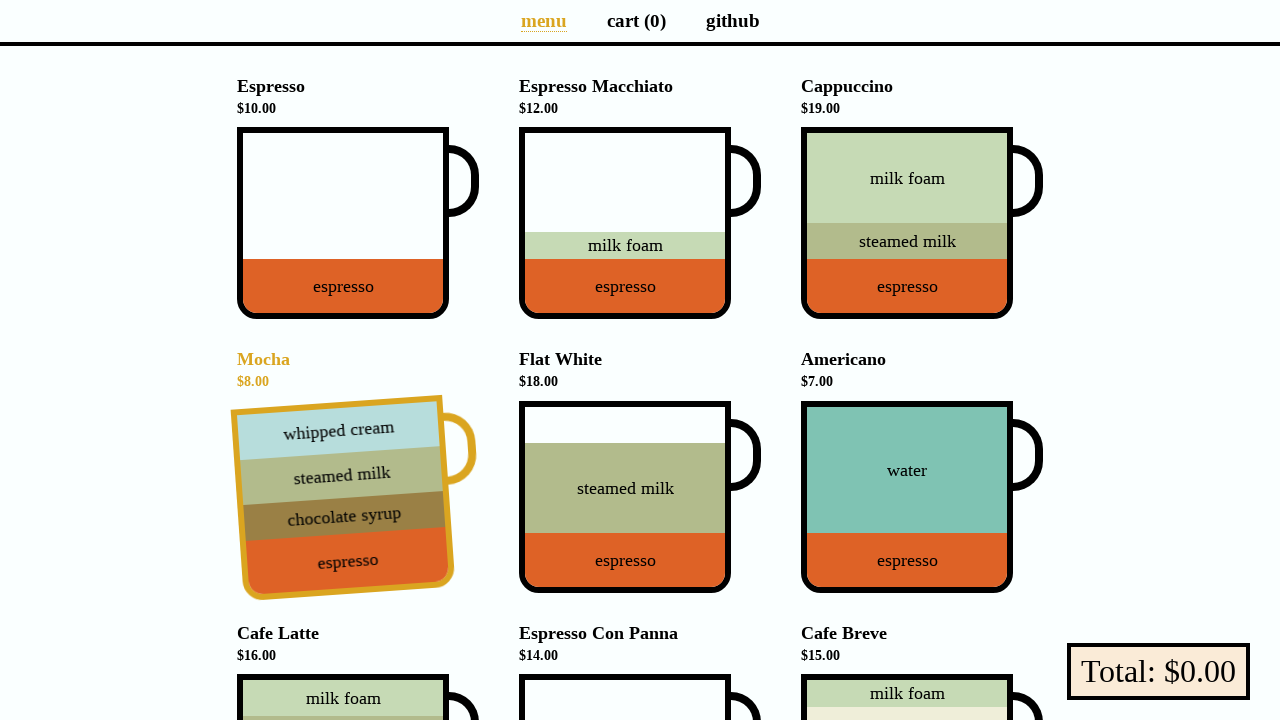

Clicked coffee cup 5 to add to cart at (640, 497) on li[data-v-a9662a08] div div.cup >> nth=4
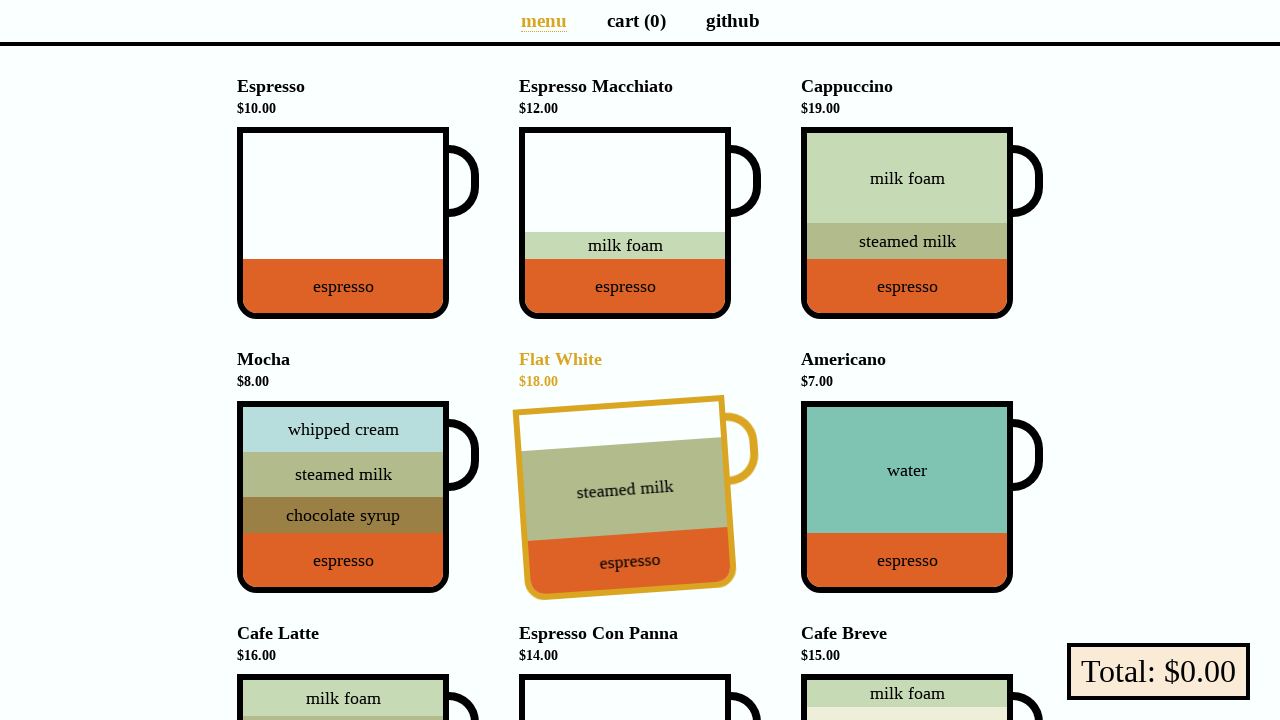

Clicked coffee cup 6 to add to cart at (922, 497) on li[data-v-a9662a08] div div.cup >> nth=5
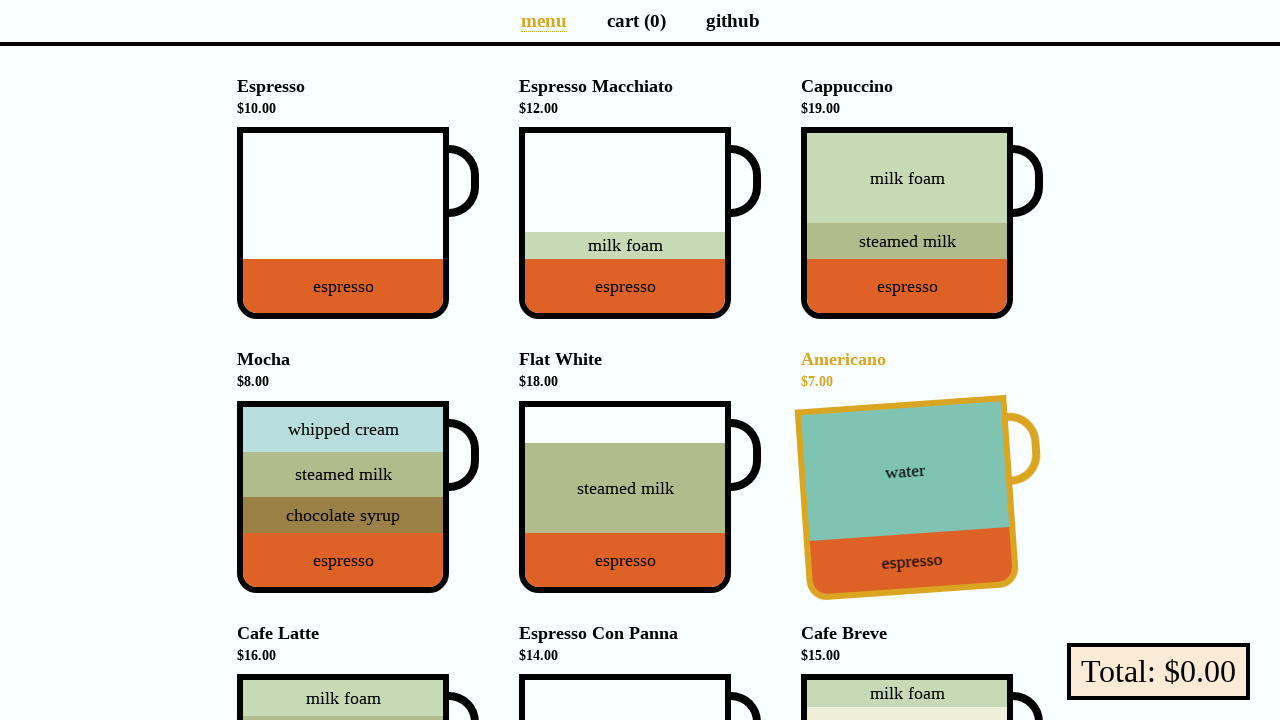

Clicked coffee cup 7 to add to cart at (358, 624) on li[data-v-a9662a08] div div.cup >> nth=6
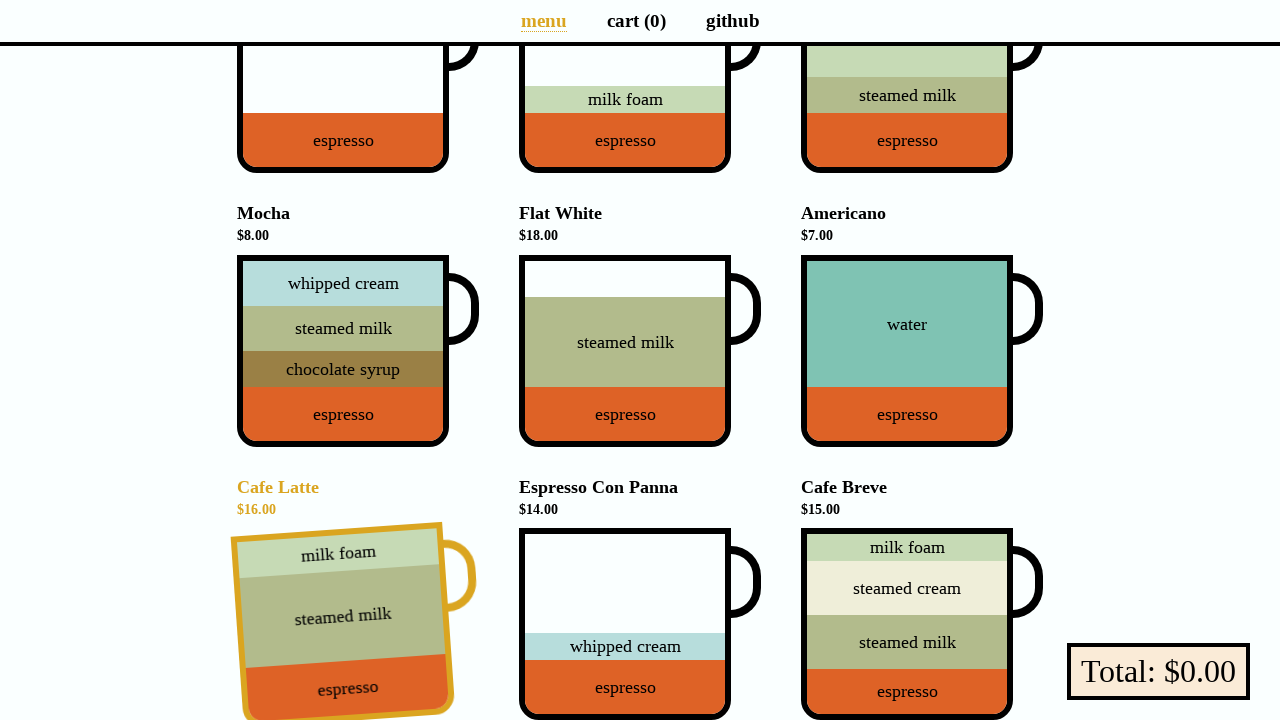

Clicked coffee cup 8 to add to cart at (640, 624) on li[data-v-a9662a08] div div.cup >> nth=7
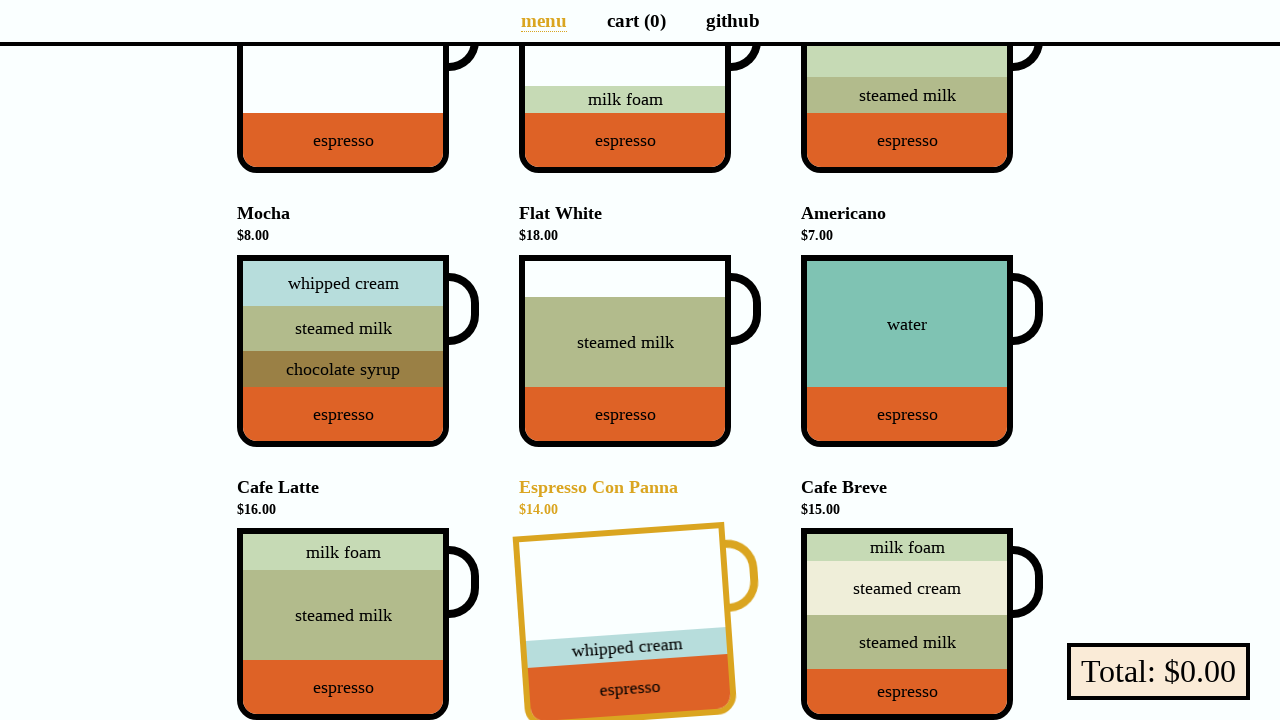

Clicked coffee cup 9 to add to cart at (922, 624) on li[data-v-a9662a08] div div.cup >> nth=8
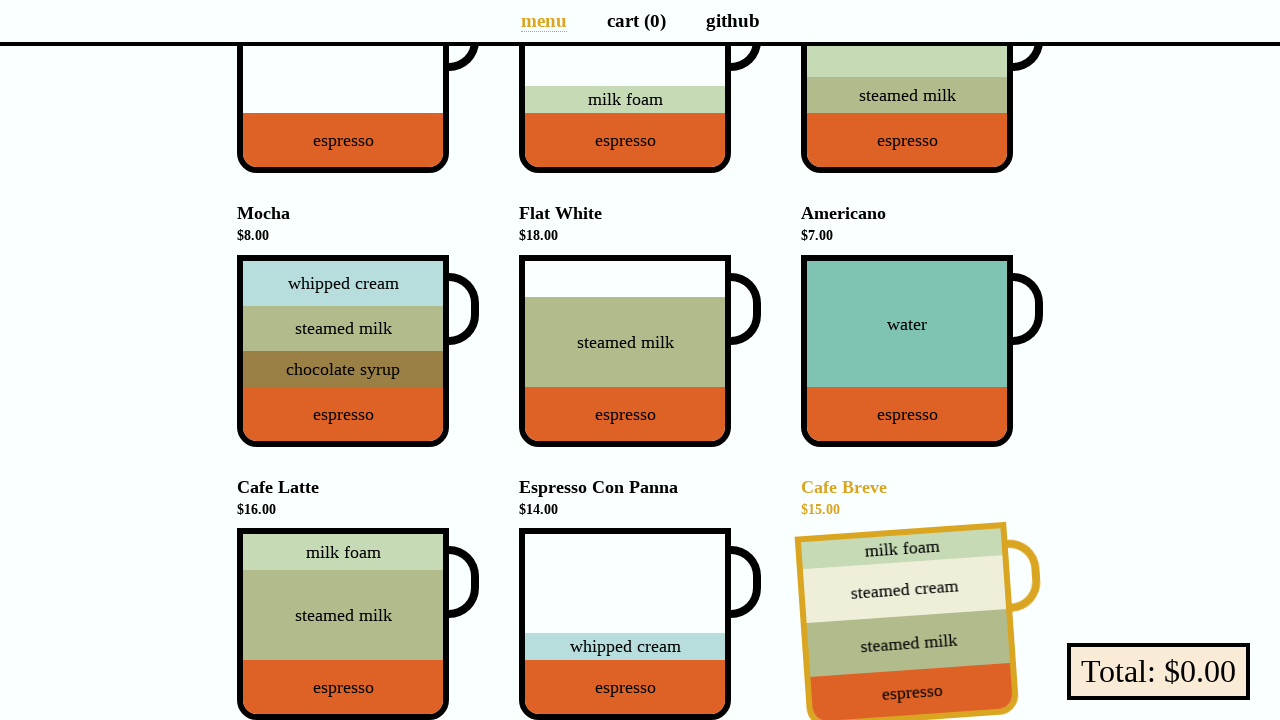

Clicked cart navigation link at (636, 20) on a[href='/cart']
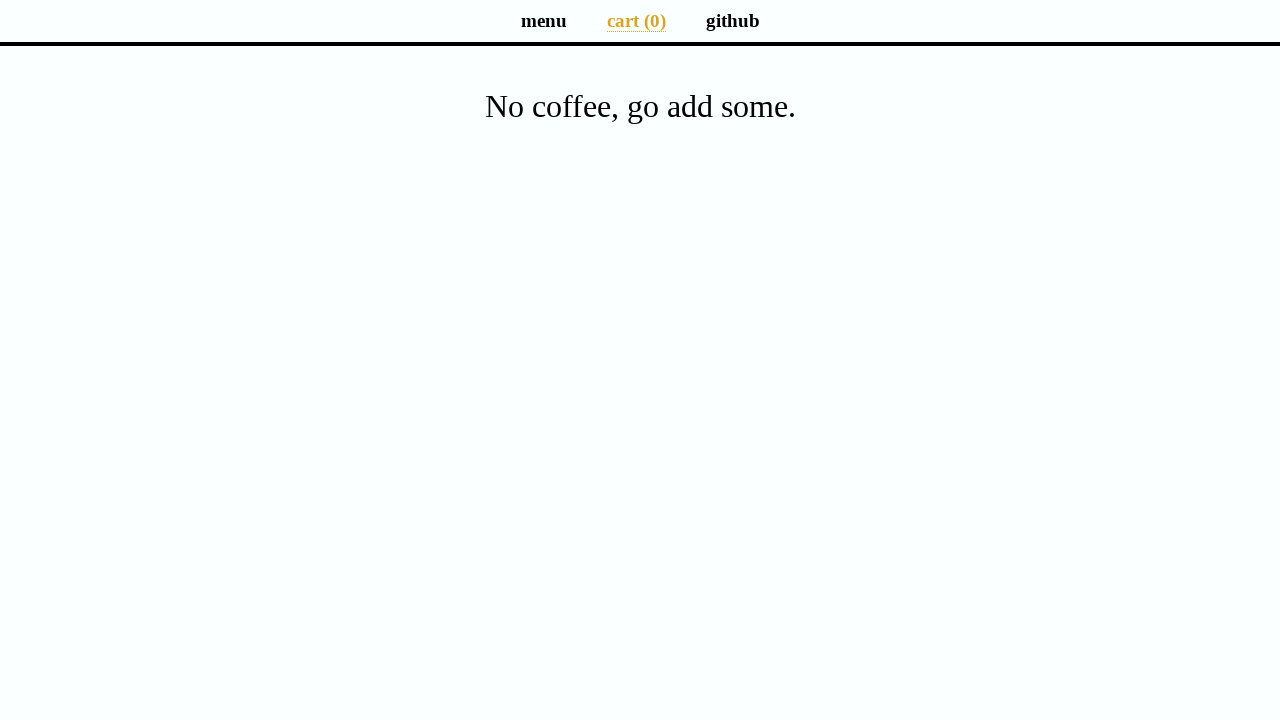

Cart page loaded
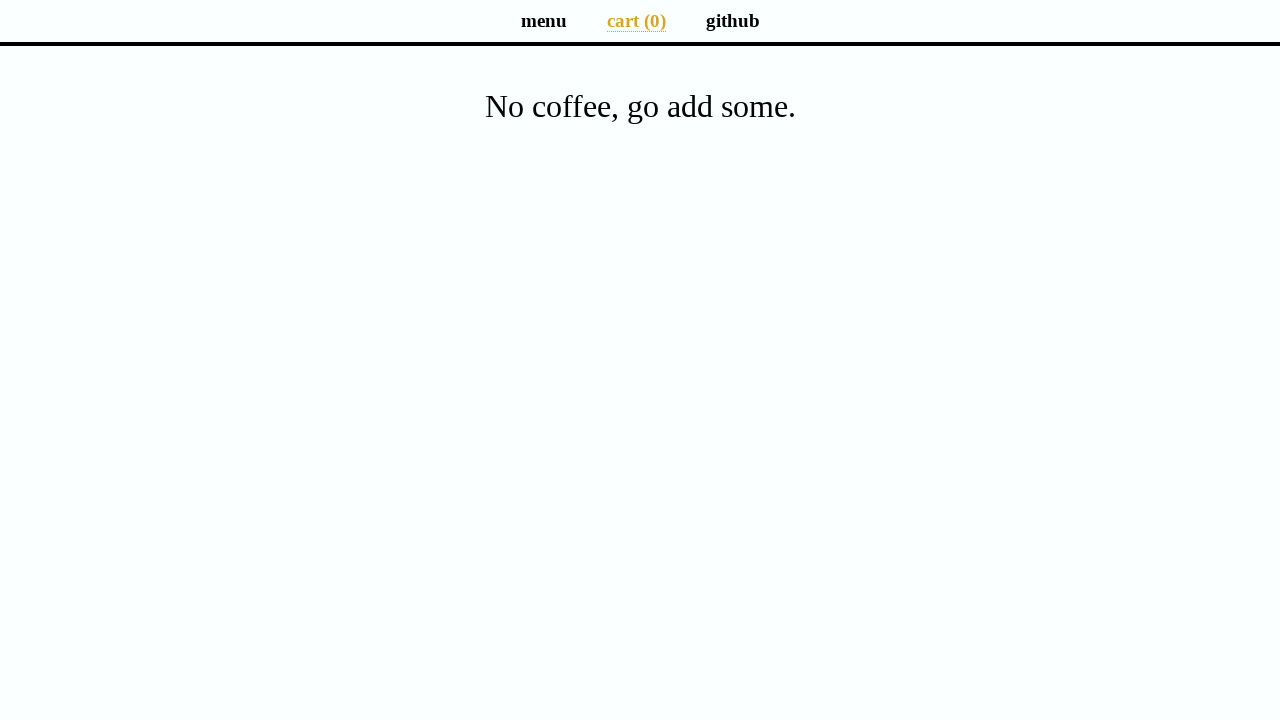

Located all cart entry items
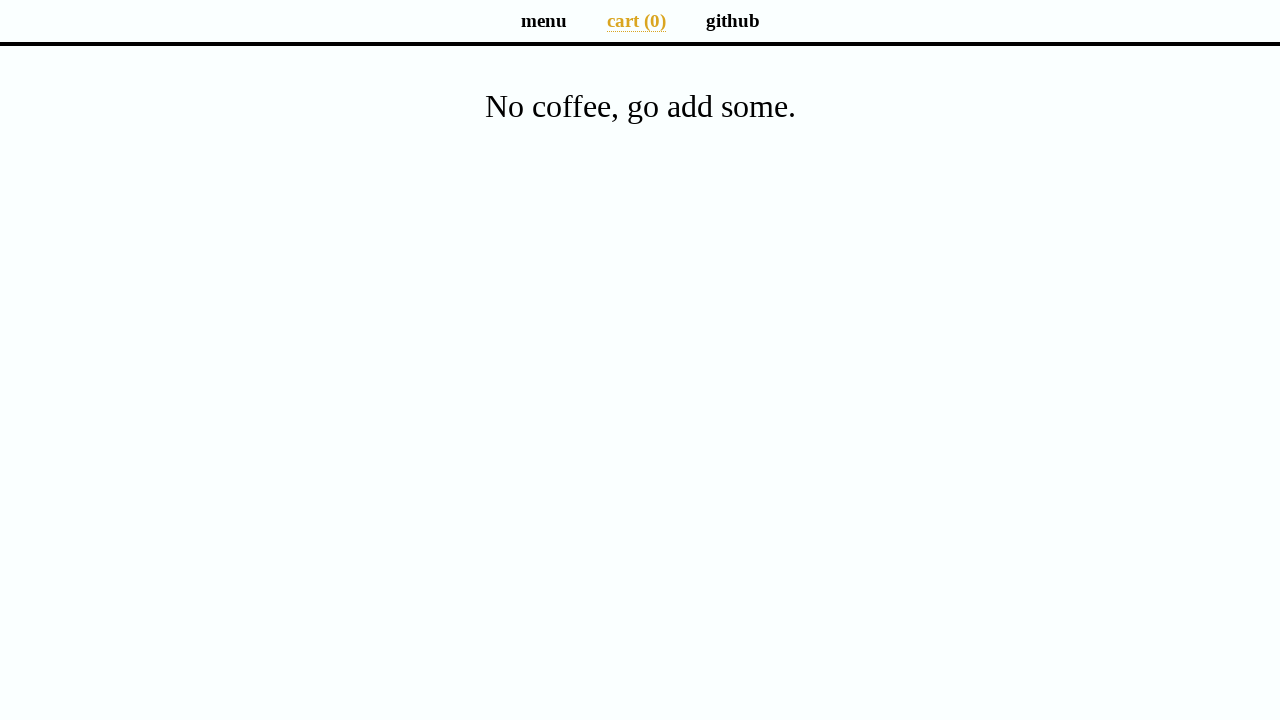

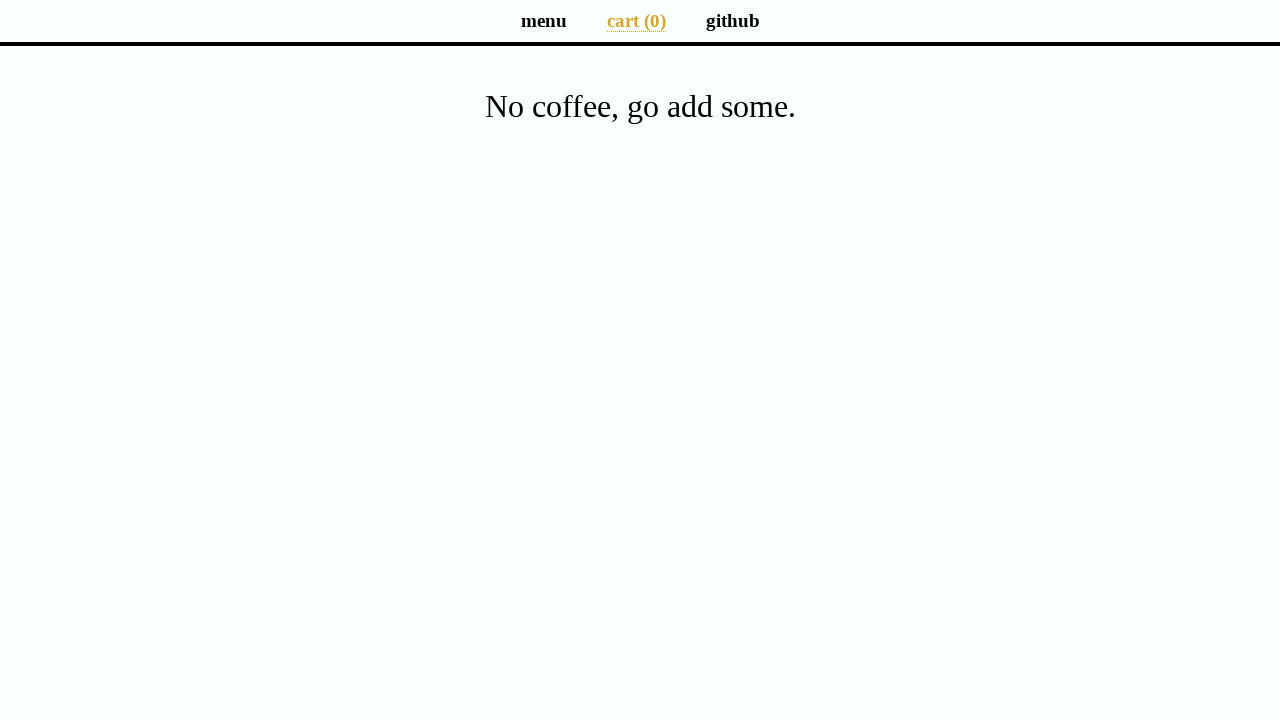